Tests an e-commerce flow by adding specific vegetables (Cucumber, Brocolli, Beetroot) to cart, proceeding to checkout, and applying a promo code to verify discount functionality.

Starting URL: https://rahulshettyacademy.com/seleniumPractise/

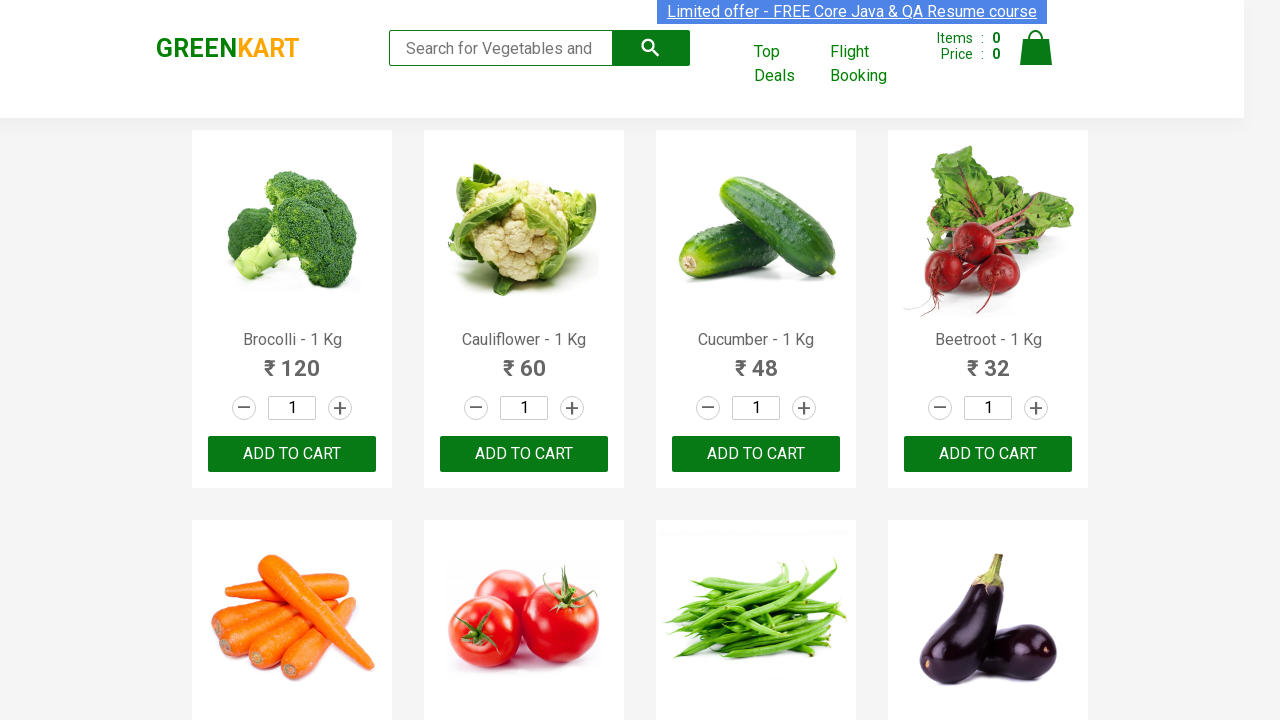

Waited for product names to load on the e-commerce page
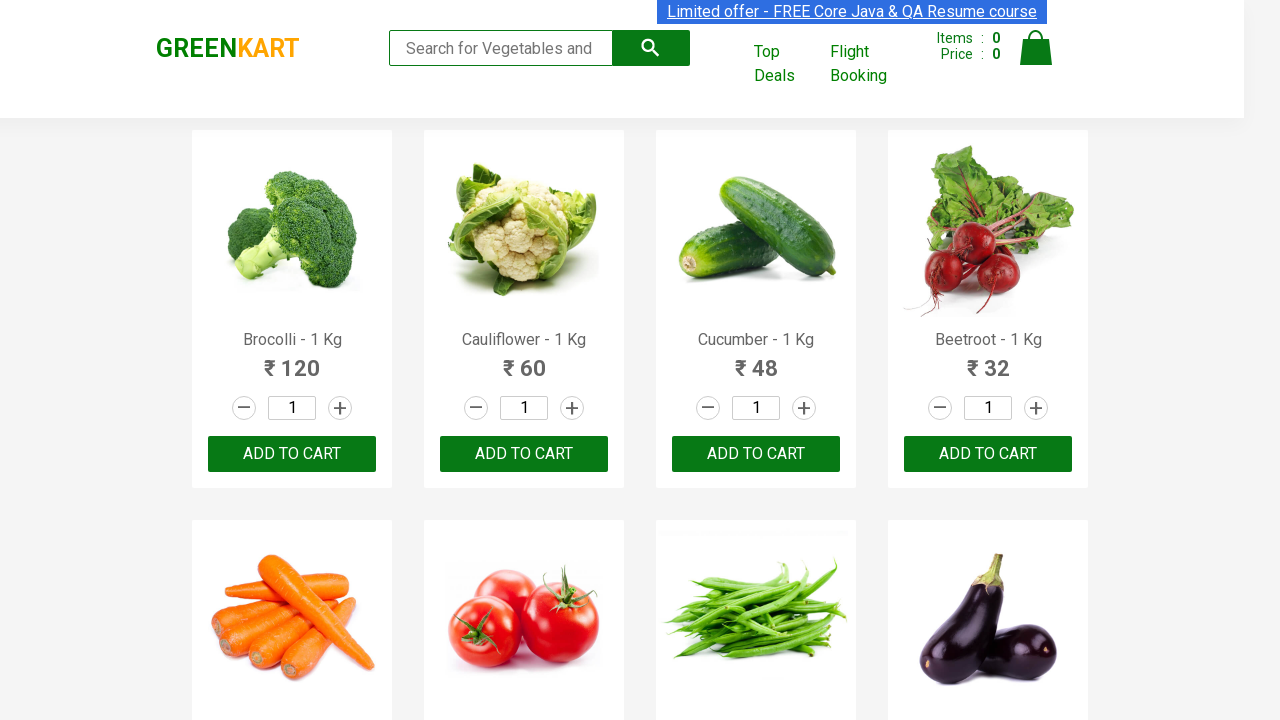

Retrieved all product elements from the page
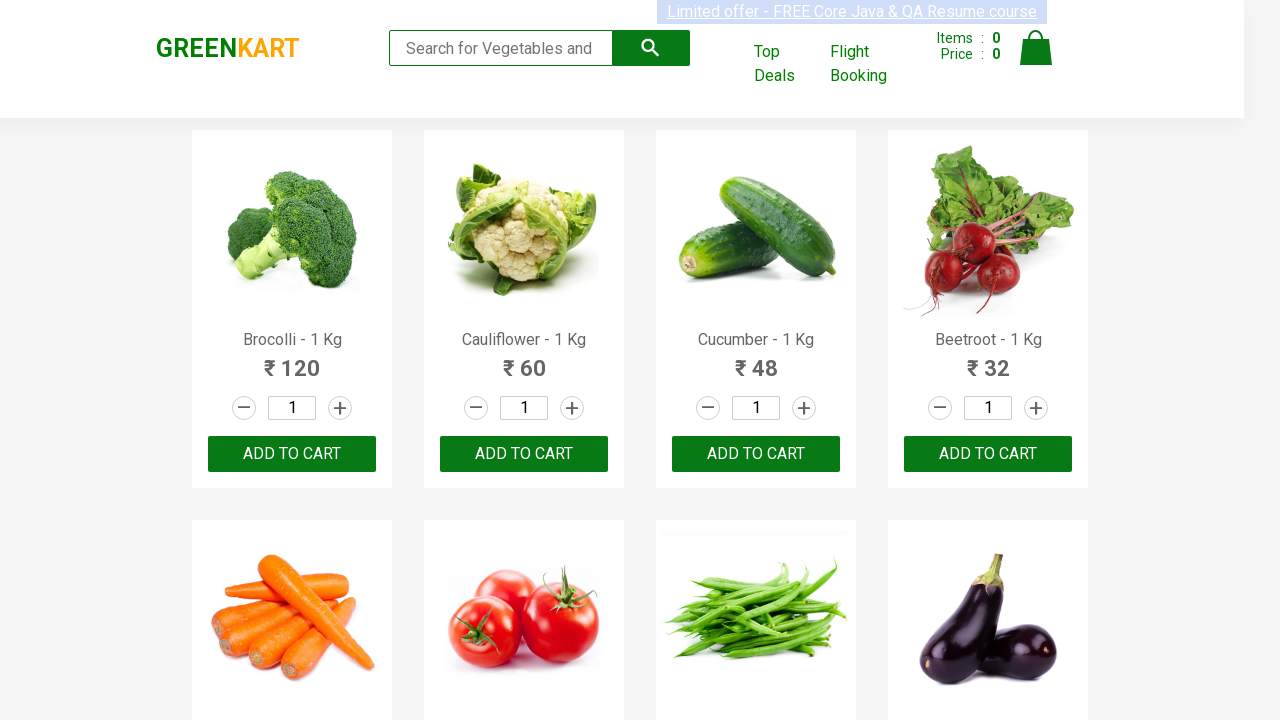

Added 'Brocolli' to cart at (292, 454) on xpath=//div[@class='product-action']/button >> nth=0
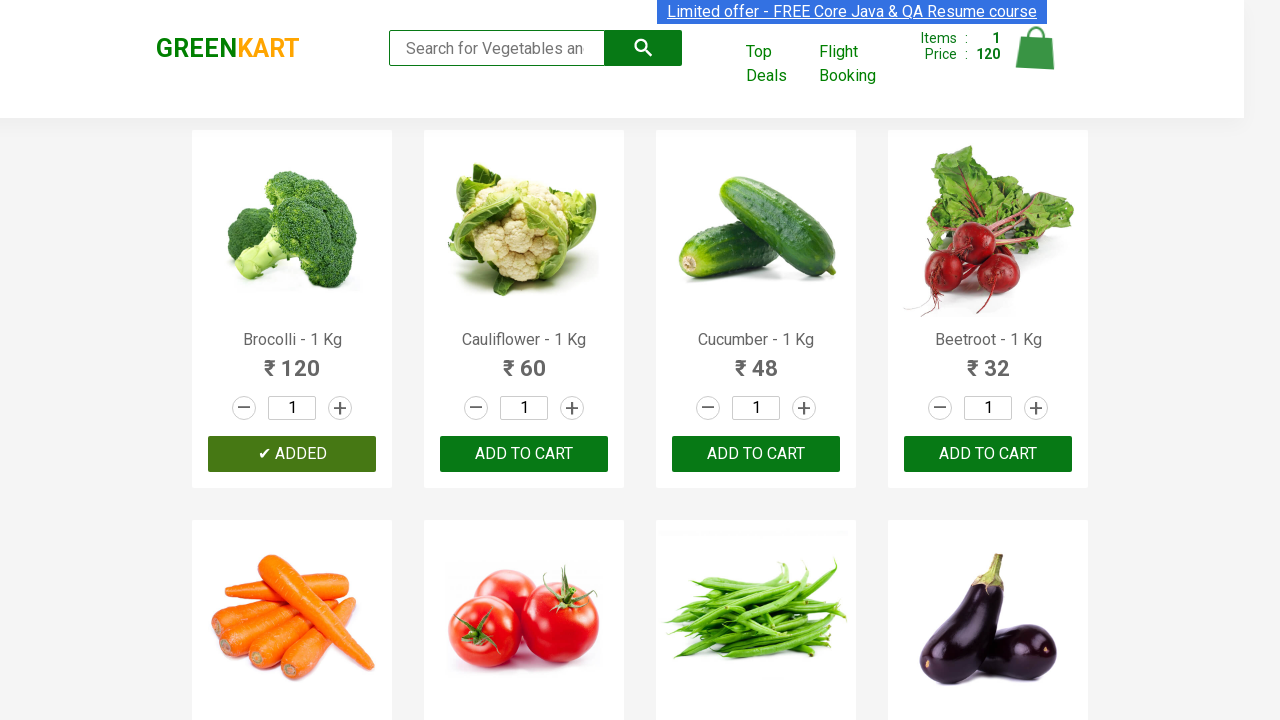

Added 'Cucumber' to cart at (756, 454) on xpath=//div[@class='product-action']/button >> nth=2
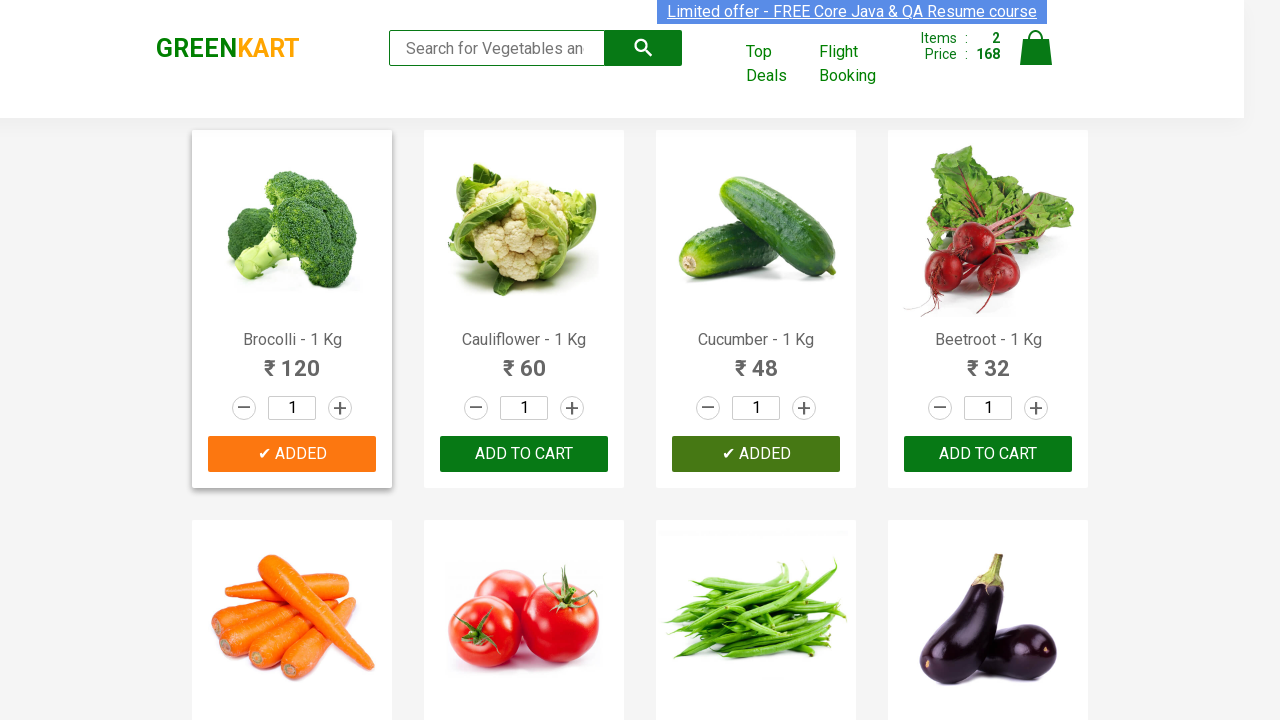

Added 'Beetroot' to cart at (988, 454) on xpath=//div[@class='product-action']/button >> nth=3
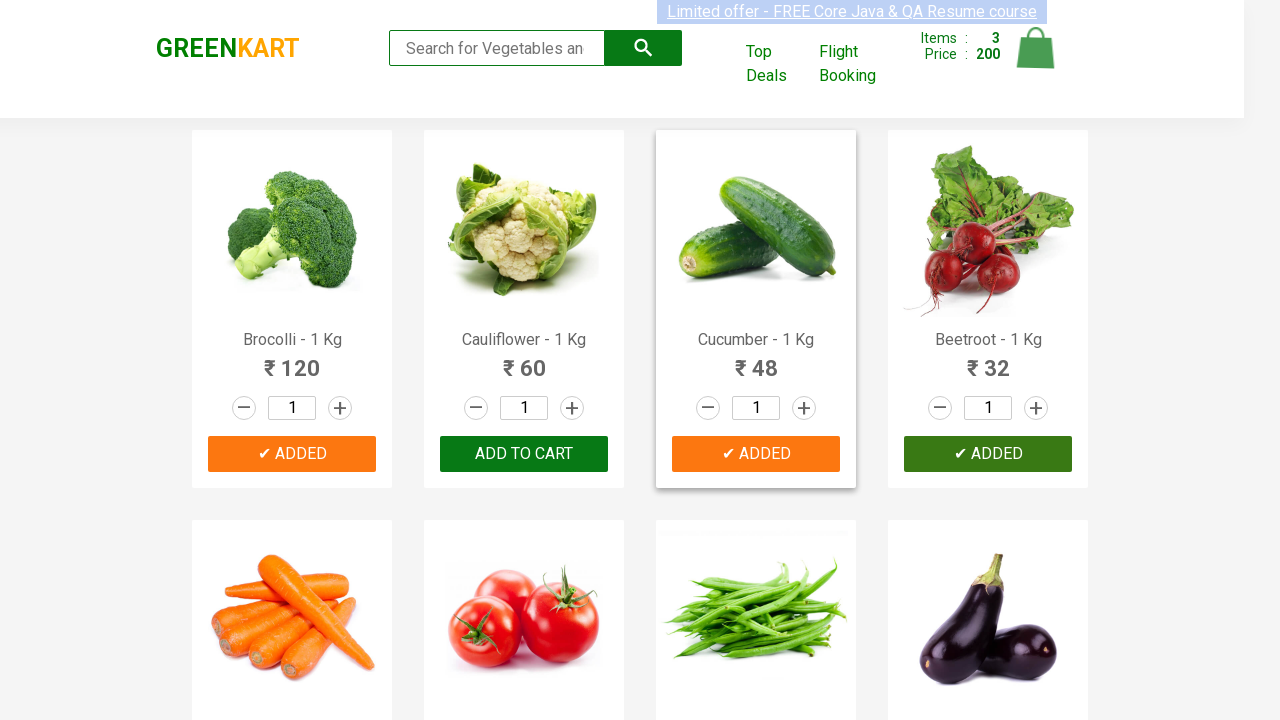

Clicked on the cart icon to view cart contents at (1036, 48) on img[alt='Cart']
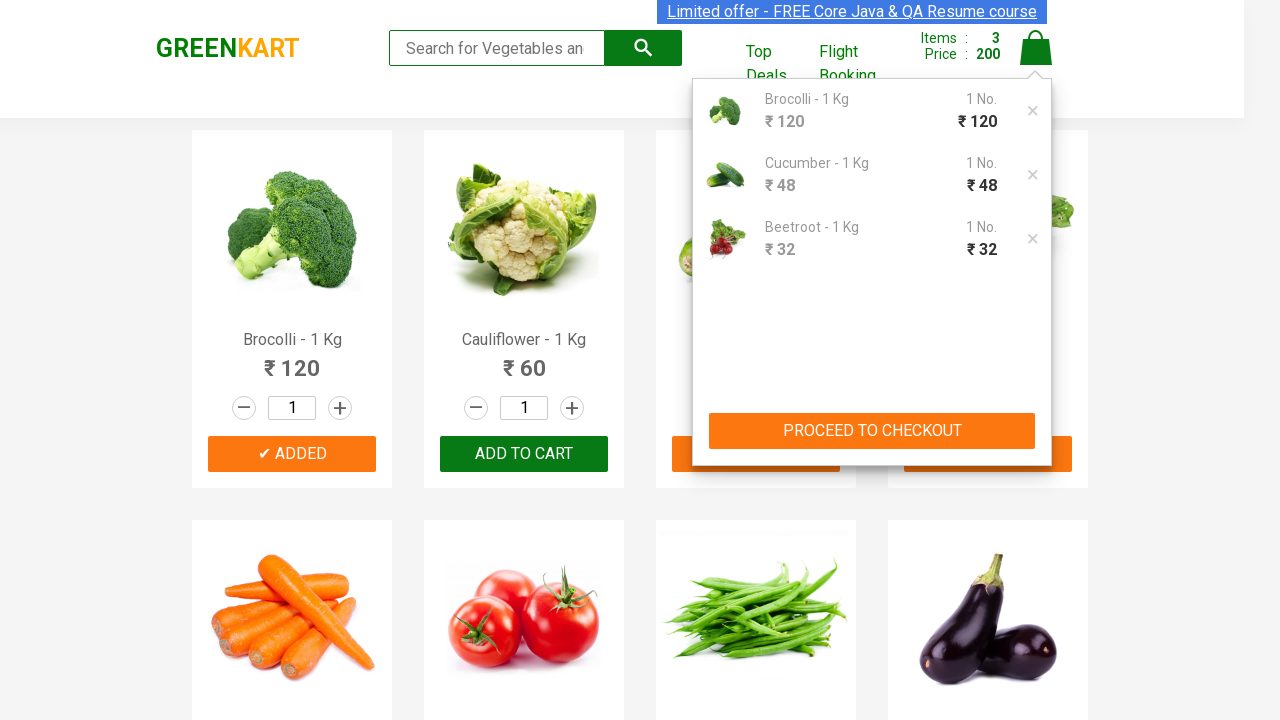

Clicked 'PROCEED TO CHECKOUT' button to advance to checkout page at (872, 431) on xpath=//button[contains(text(),'PROCEED TO CHECKOUT')]
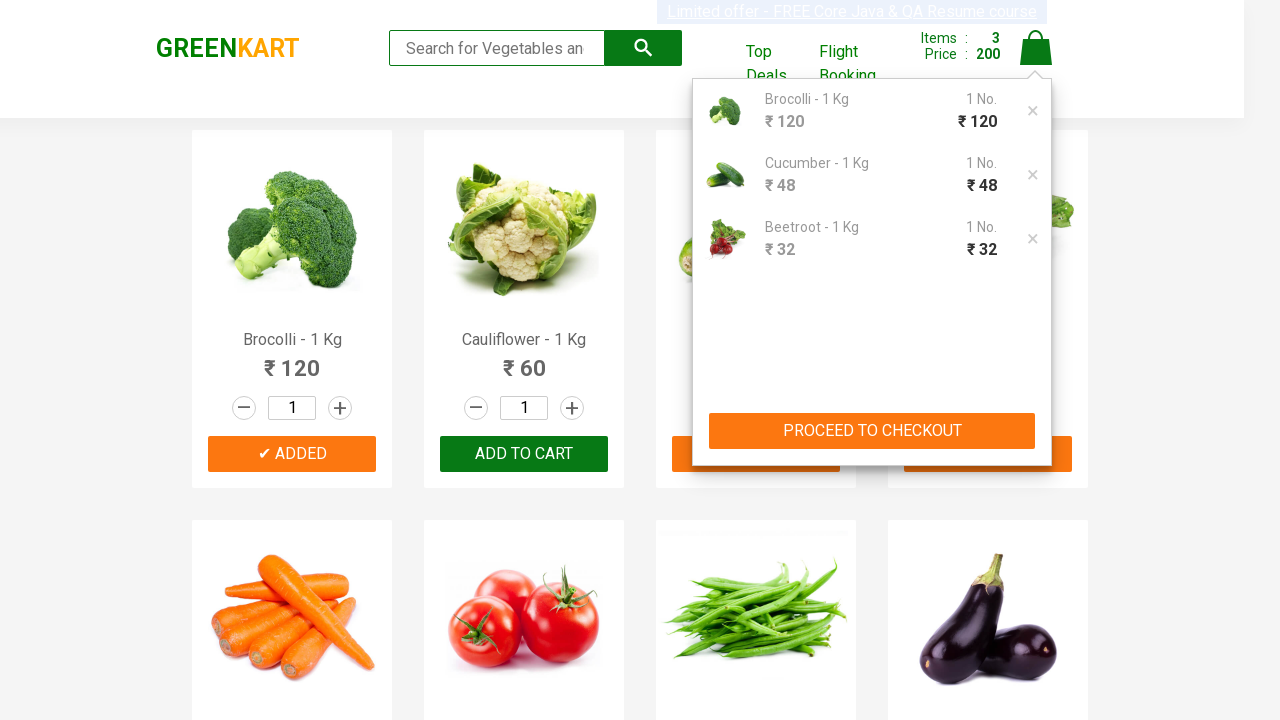

Waited for promo code input field to appear on checkout page
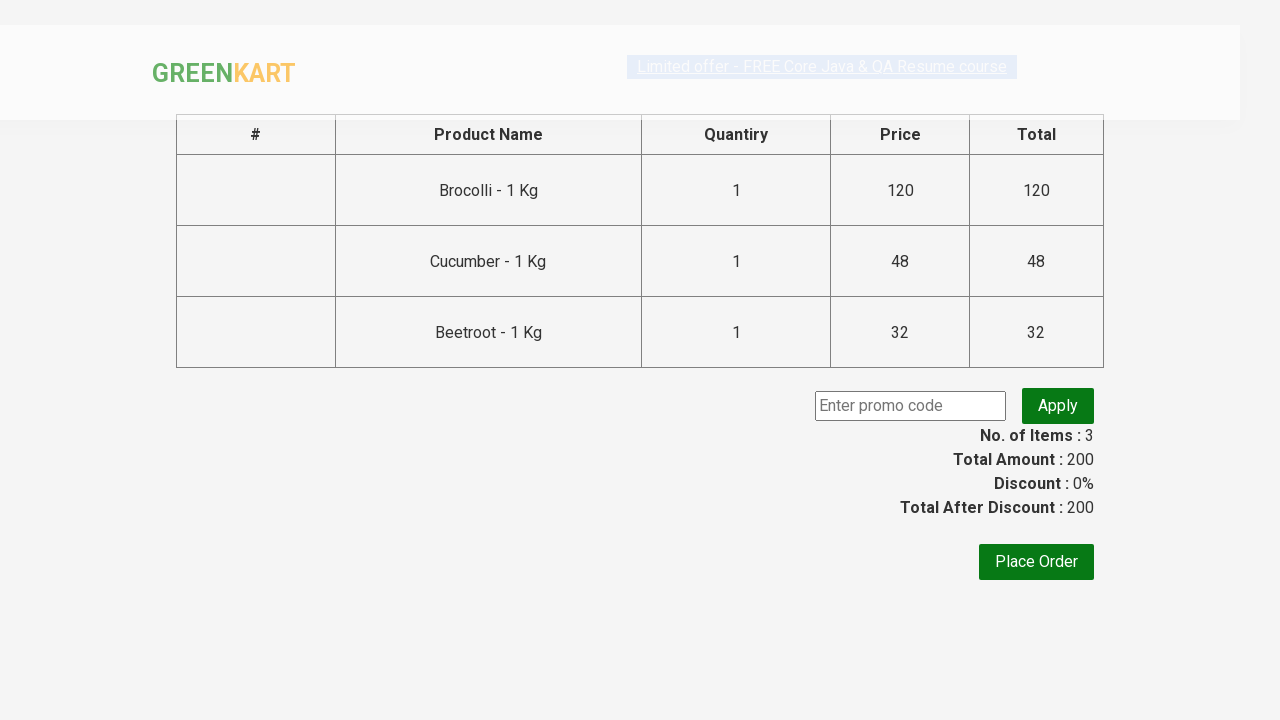

Entered promo code 'rahulshettyacademy' into the input field on input.promoCode
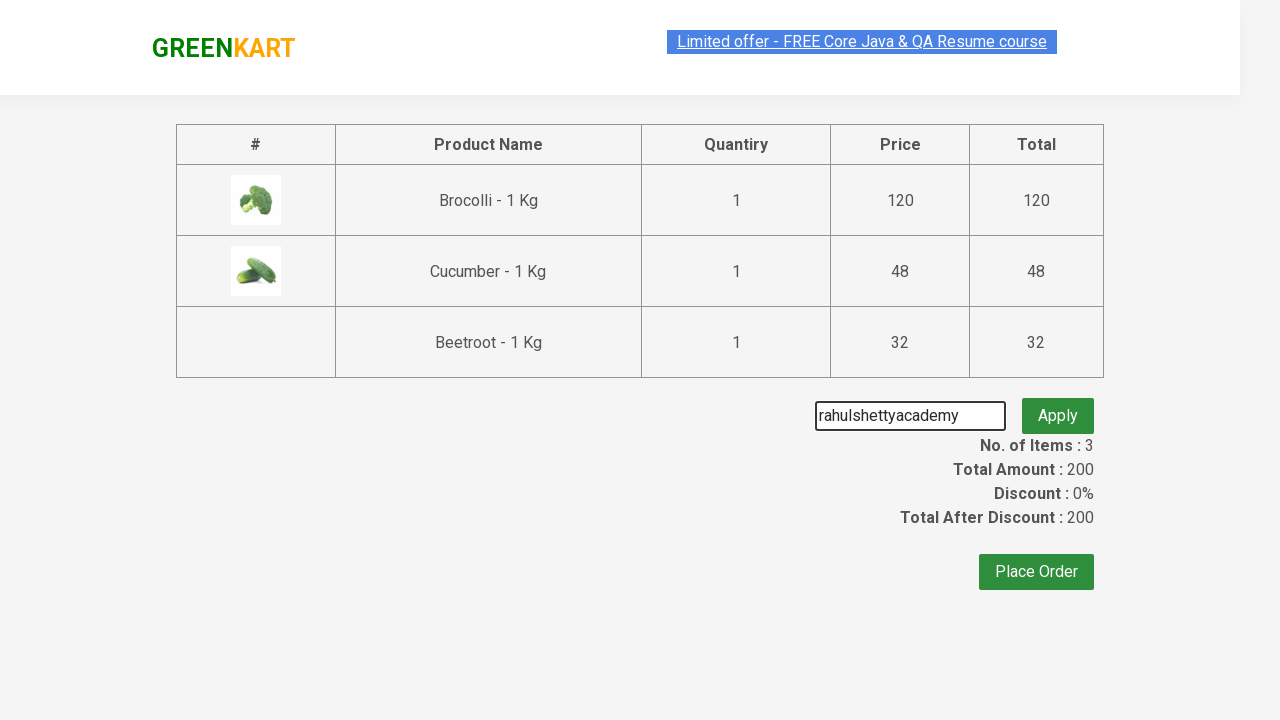

Clicked the 'Apply' button to apply the promo code at (1058, 406) on button.promoBtn
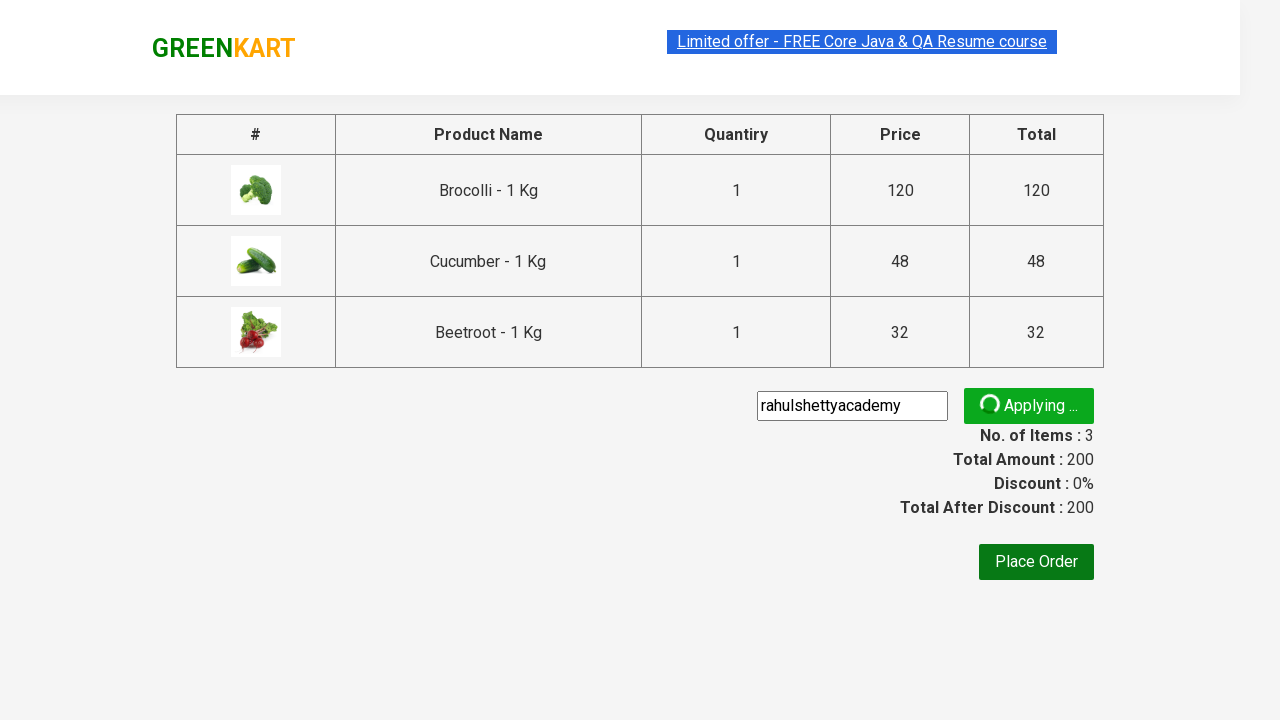

Waited for promo code confirmation message to display and verified discount functionality
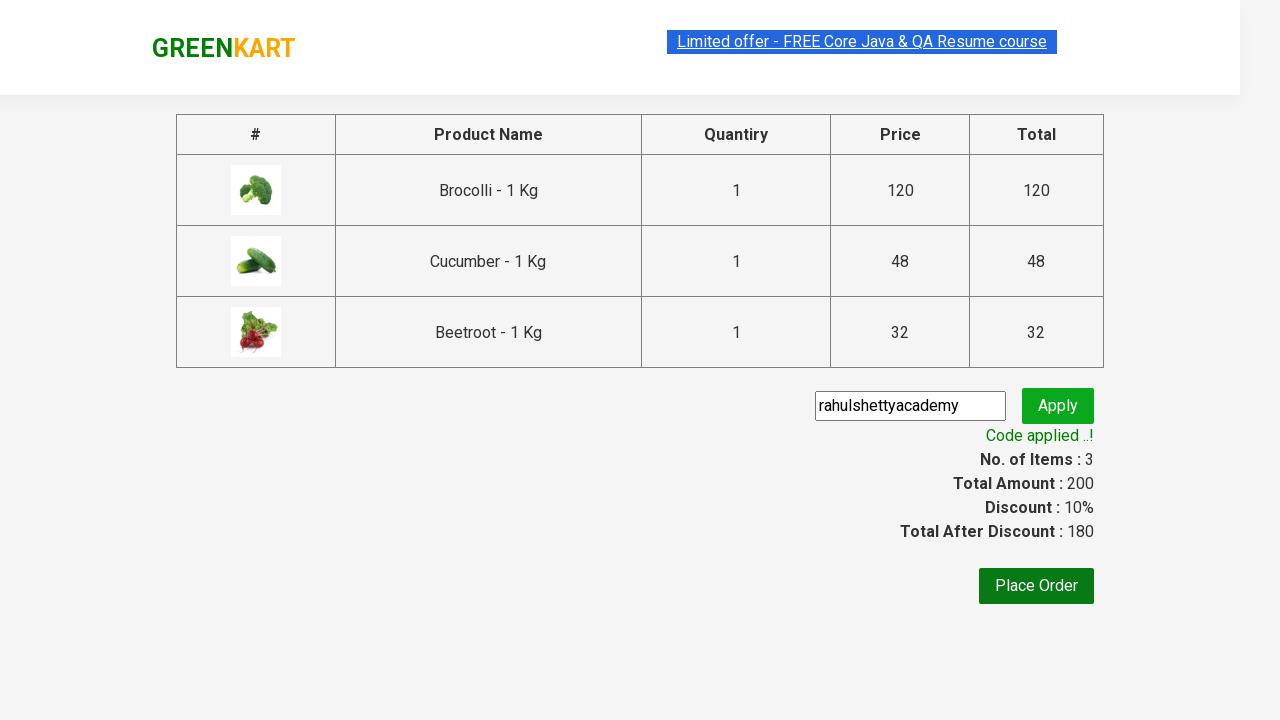

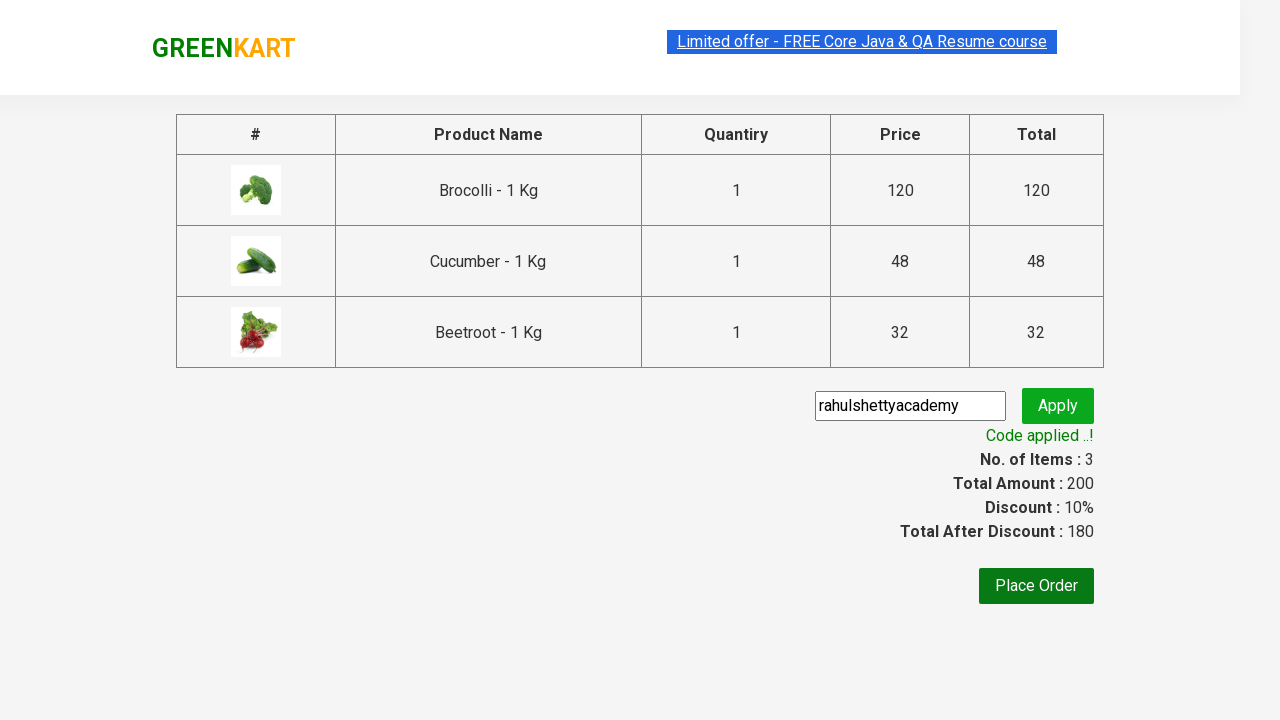